Searches for boss information by level on Coryn Club by entering a level number in the search field and submitting the form, then waits for boss results to load.

Starting URL: https://coryn.club

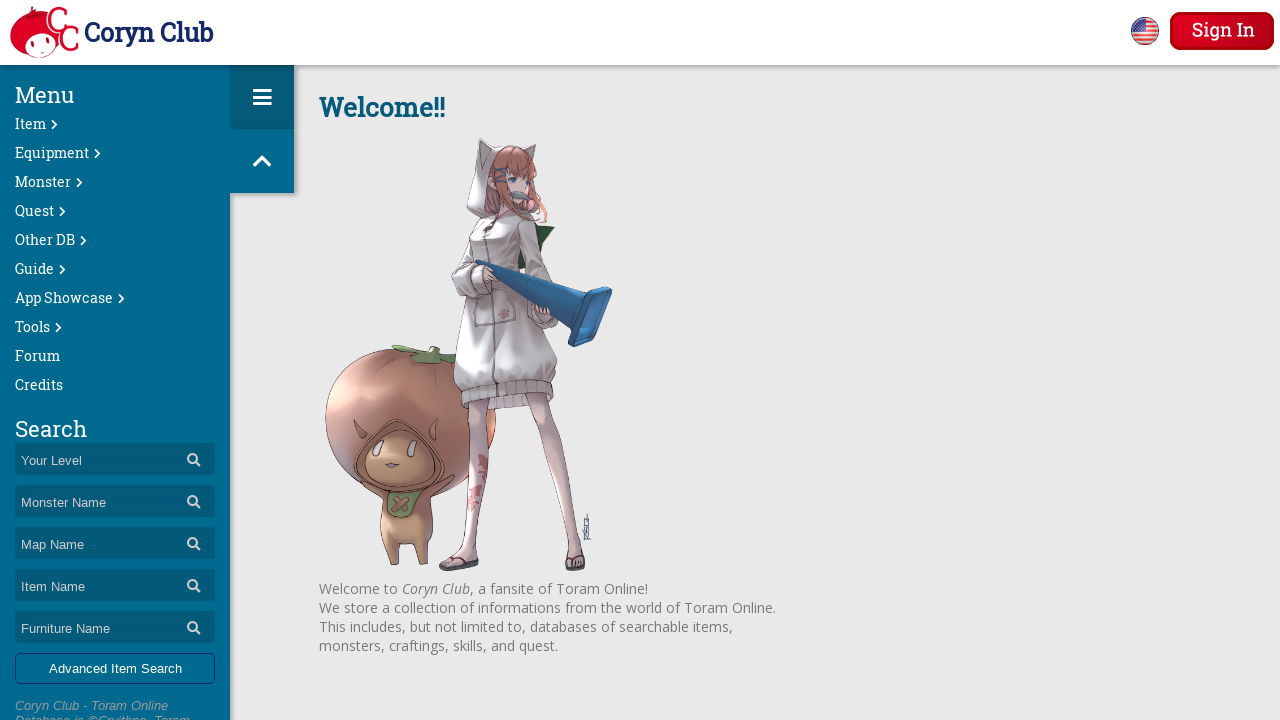

Filled level search field with '50' on input[name='lv']
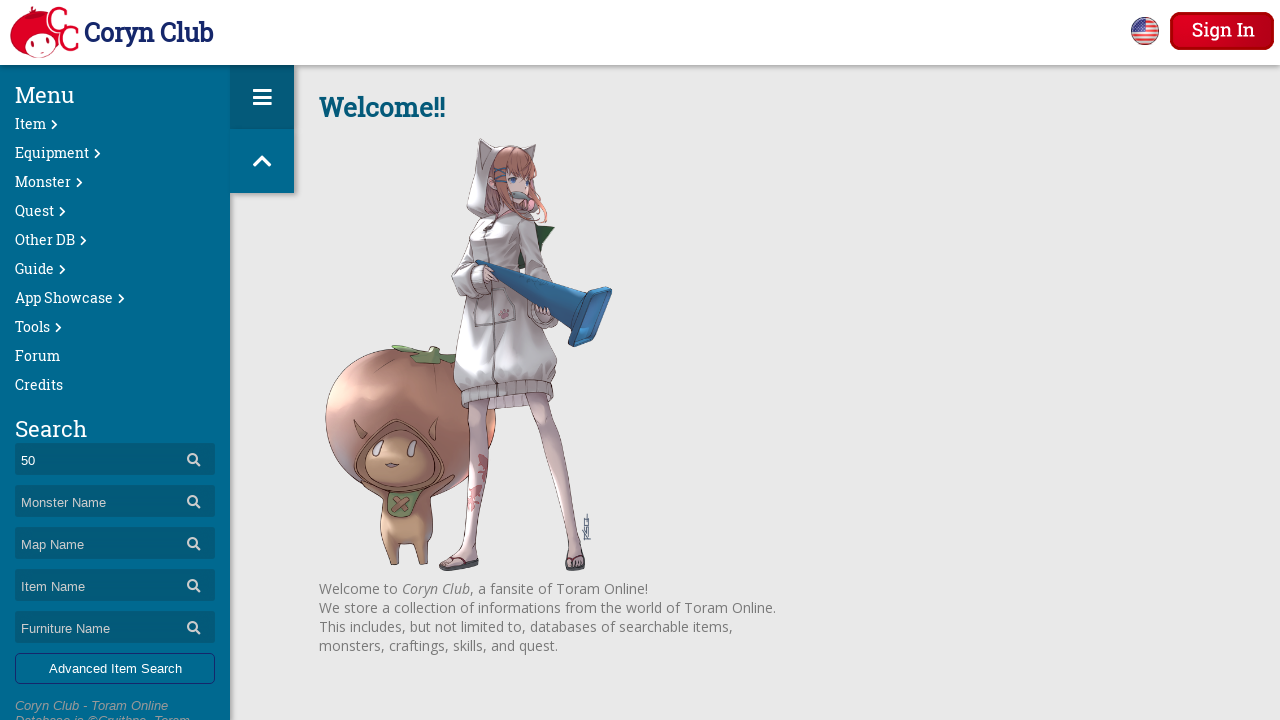

Pressed Enter to submit the level search form on input[name='lv']
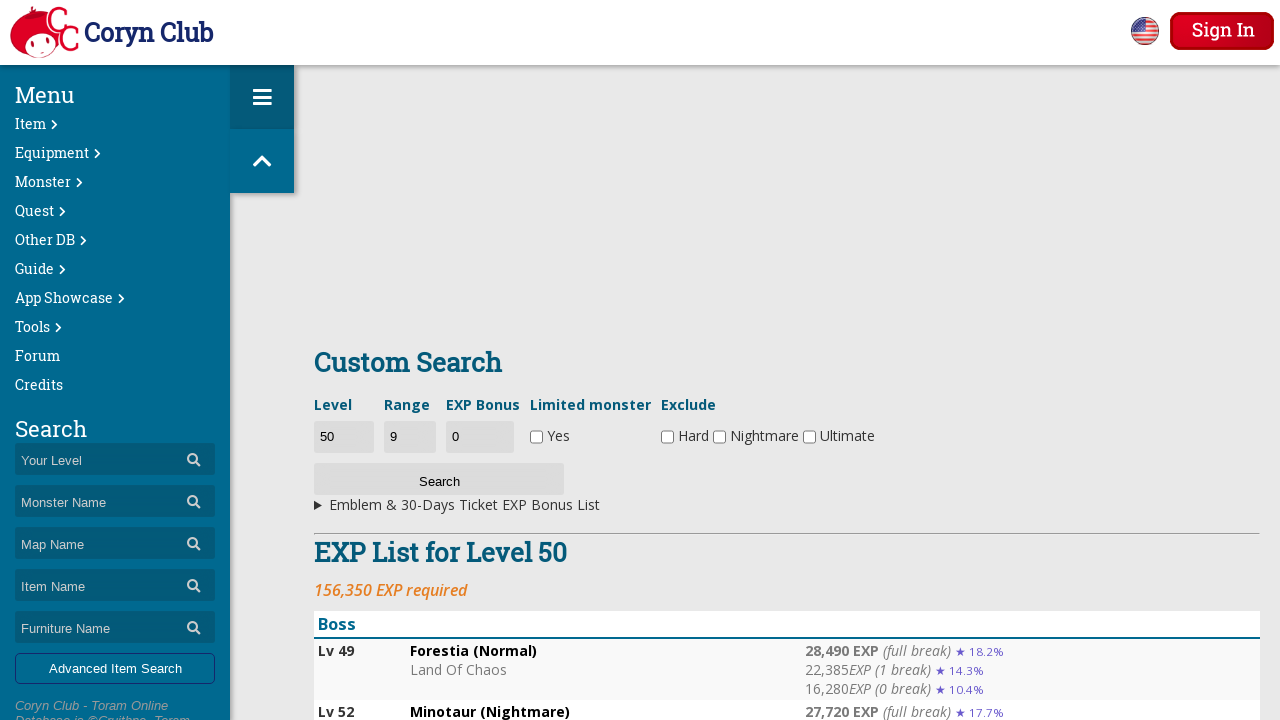

Boss results loaded successfully
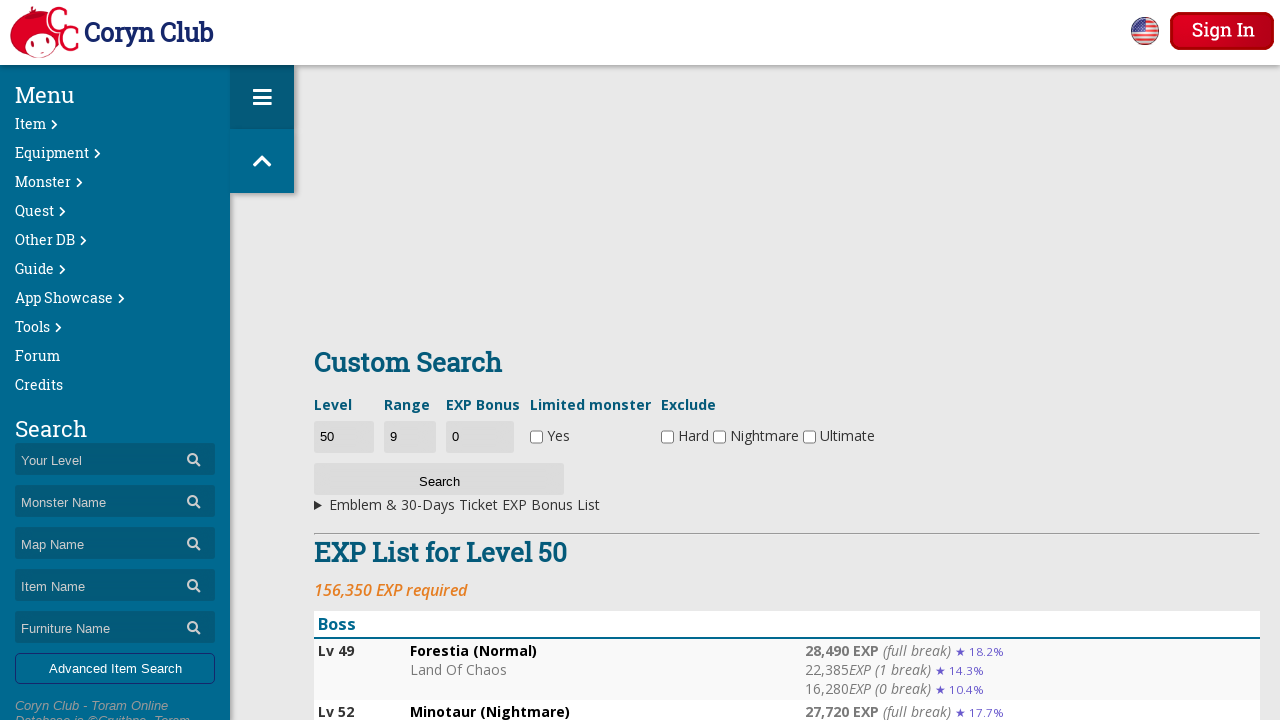

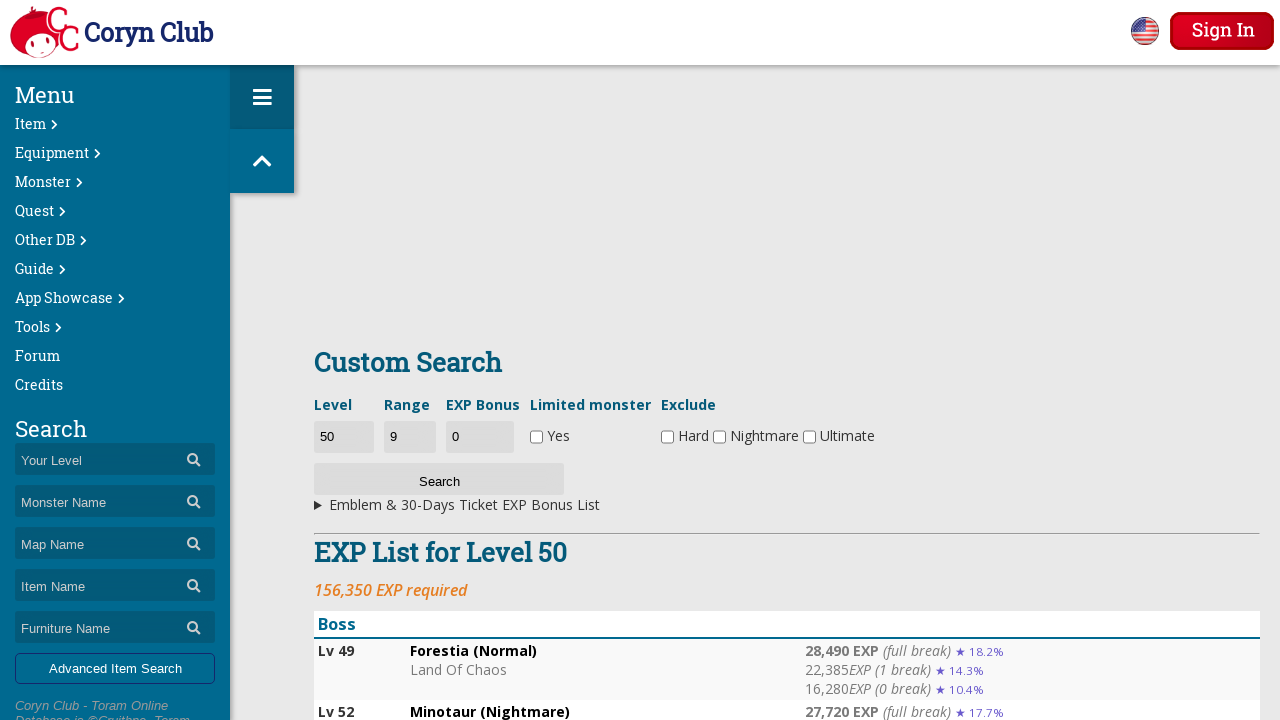